Tests a grocery e-commerce page by searching for products containing 'ca', verifying product counts, adding items to cart, and checking the brand logo text

Starting URL: https://rahulshettyacademy.com/seleniumPractise/#/

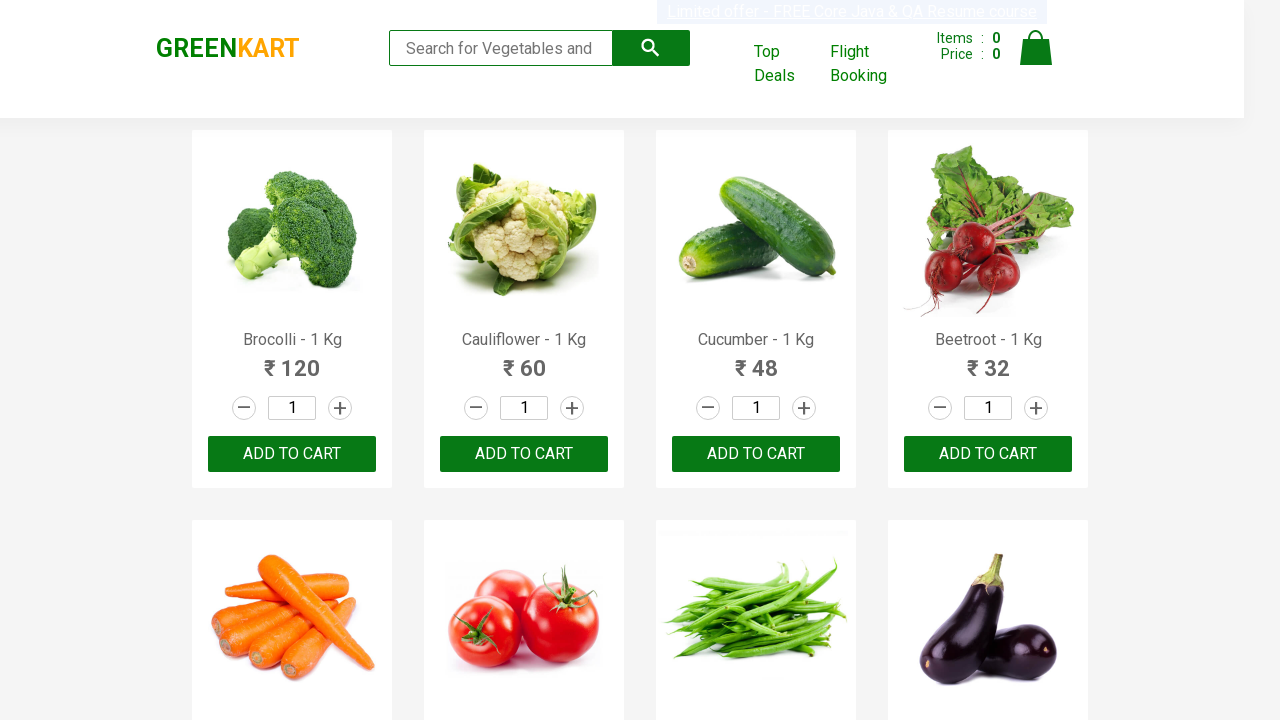

Typed 'ca' in search box to filter products on .search-keyword
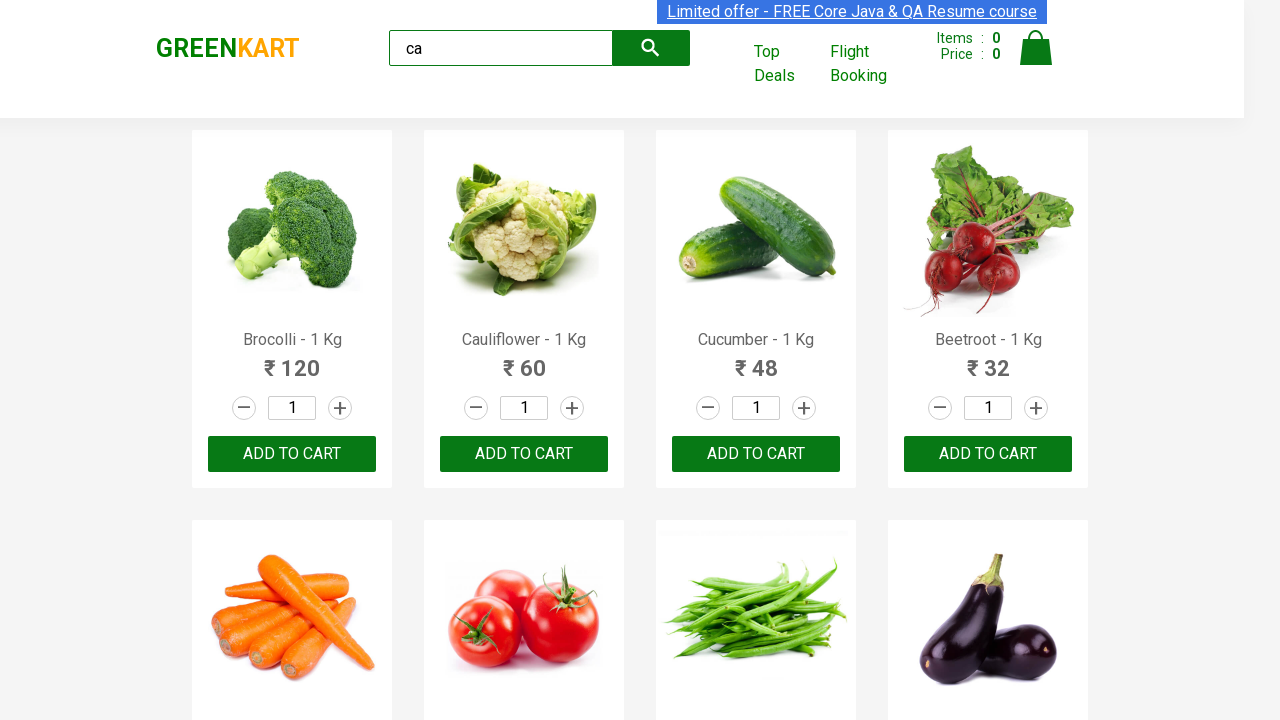

Waited for products to load after search
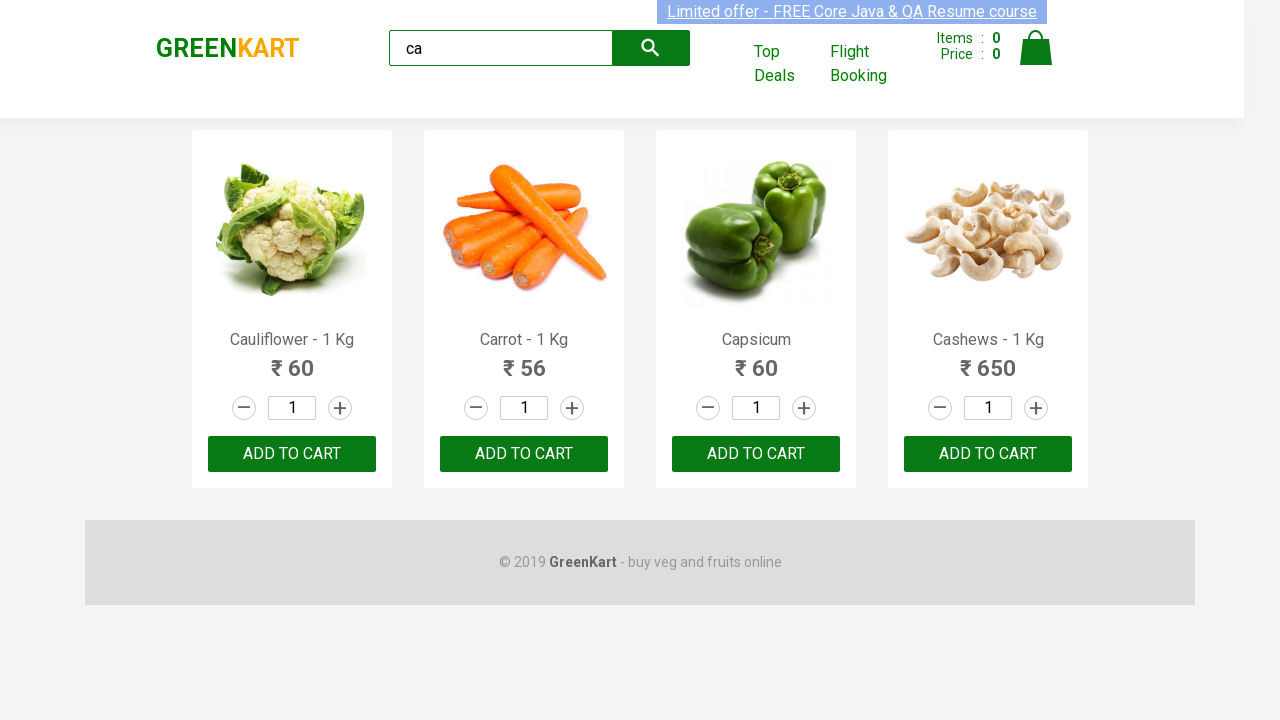

Verified products are displayed on the page
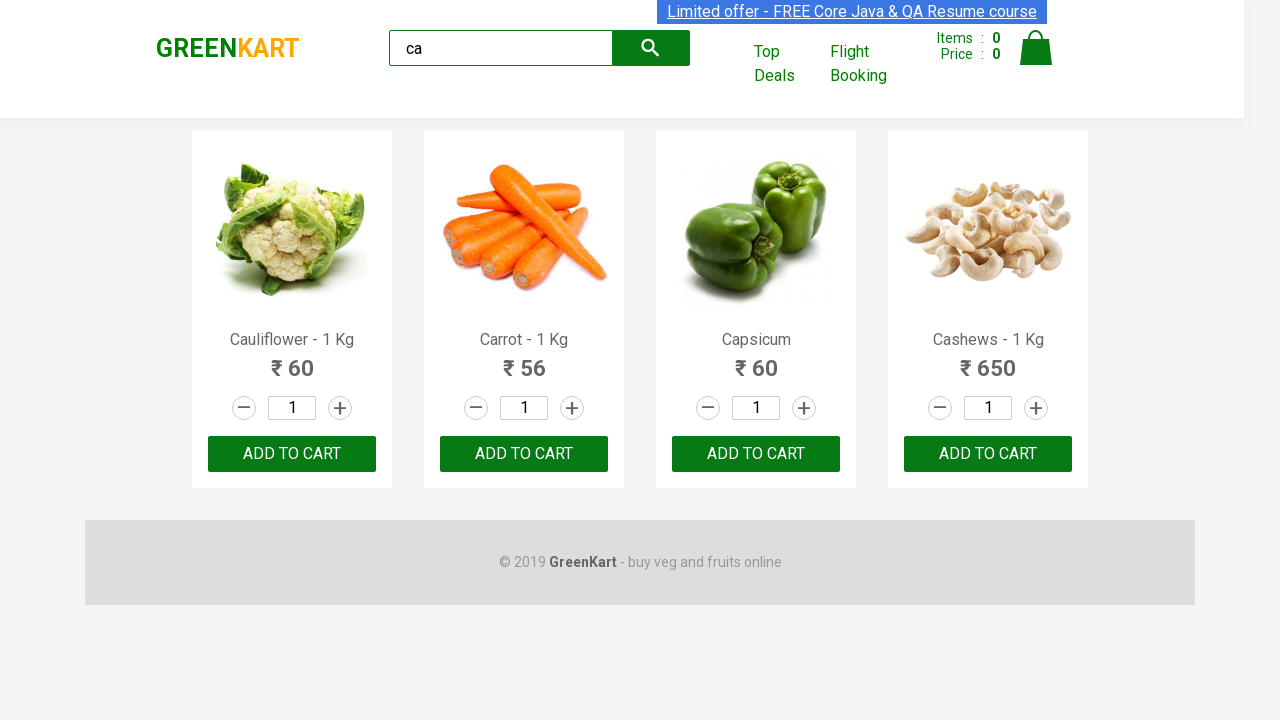

Clicked ADD TO CART button on the 3rd product at (756, 454) on :nth-child(3) > .product-action > button
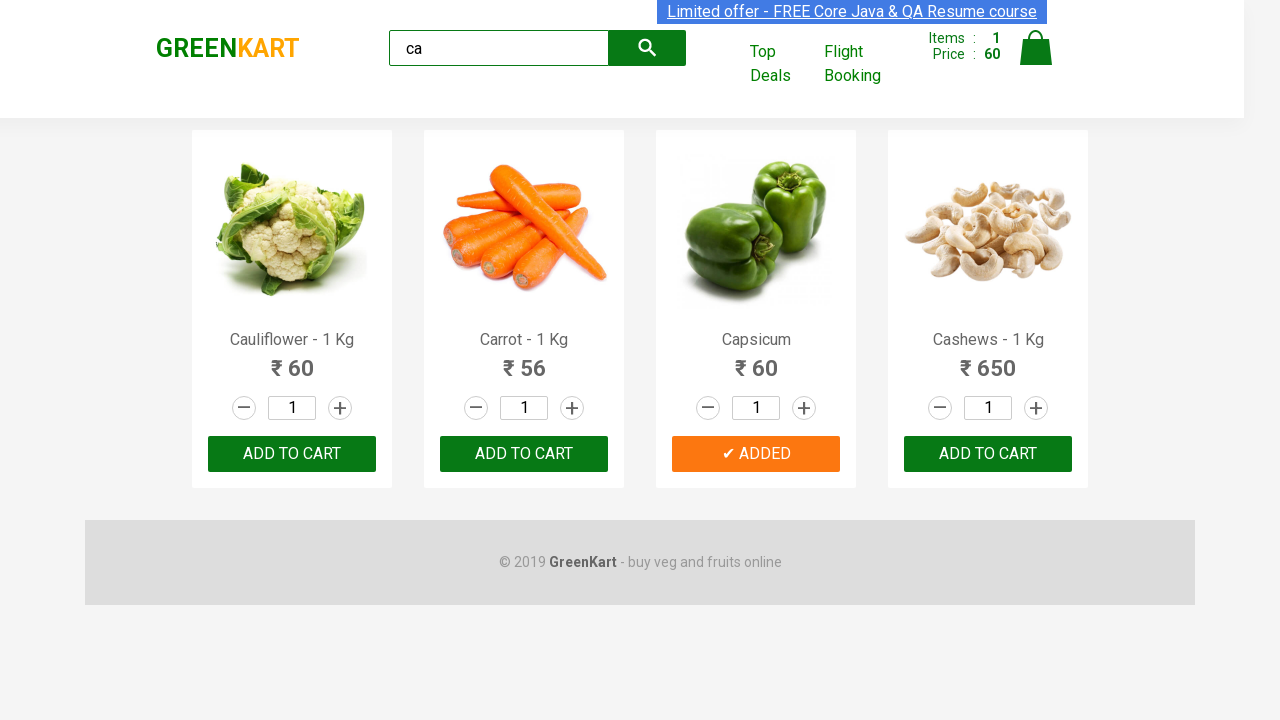

Located all products on the page
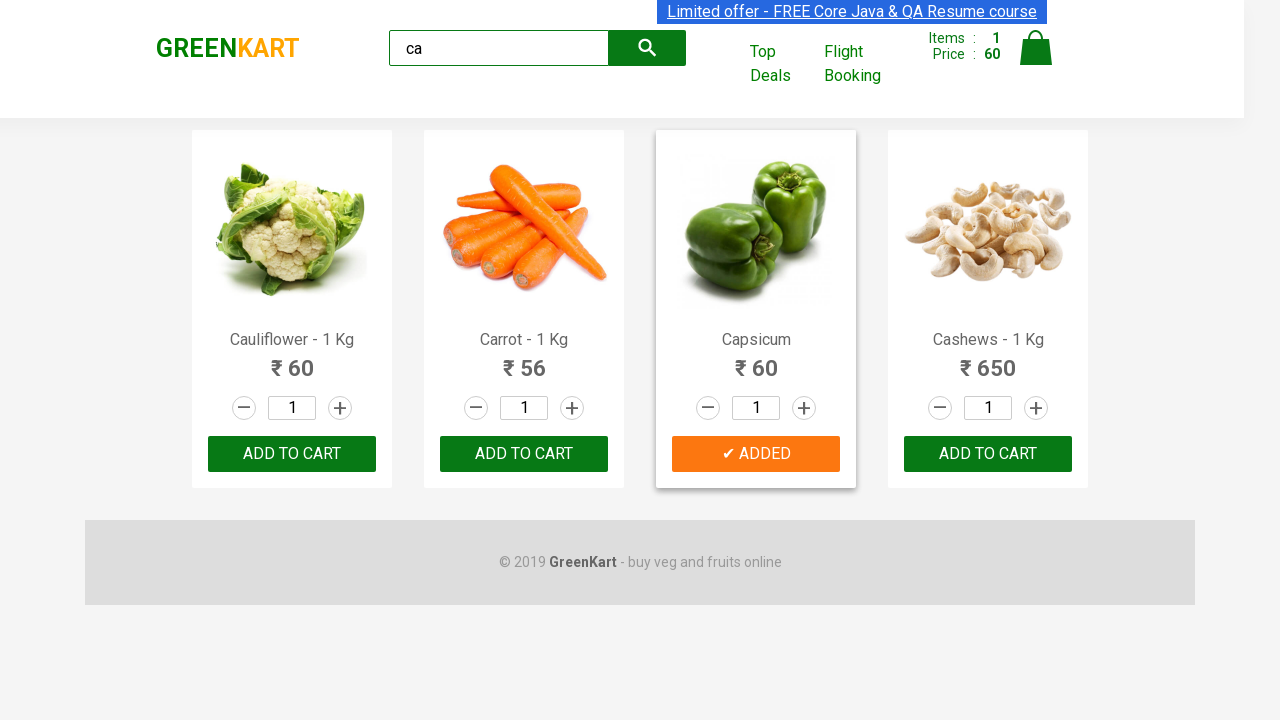

Counted 4 products containing 'ca' in search results
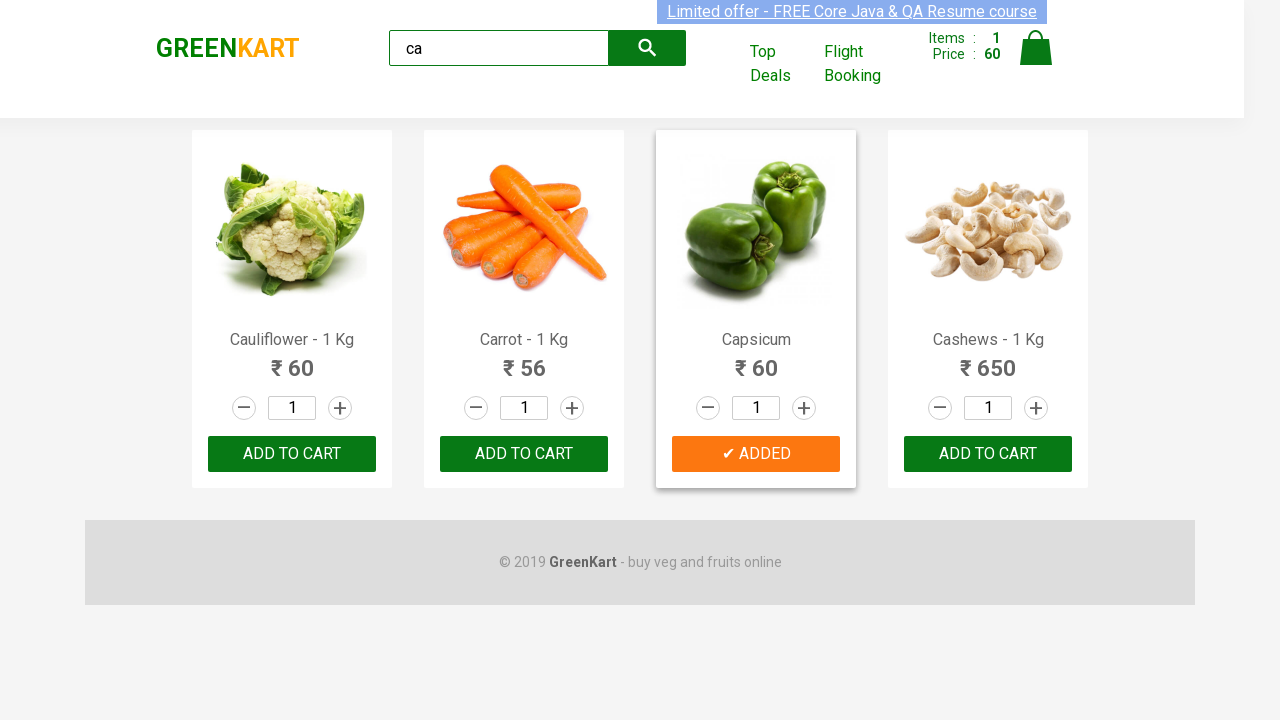

Found and clicked ADD TO CART for Cashews product (product 4) at (988, 454) on .products .product >> nth=3 >> button
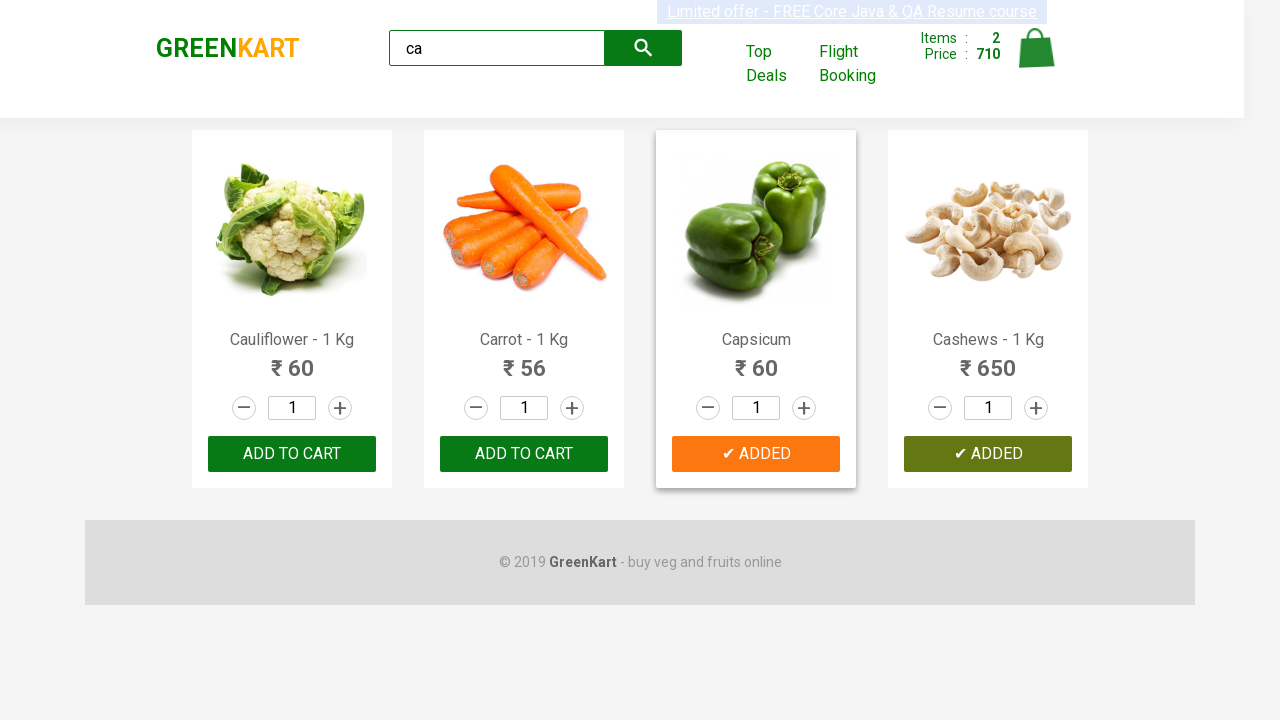

Located brand logo element
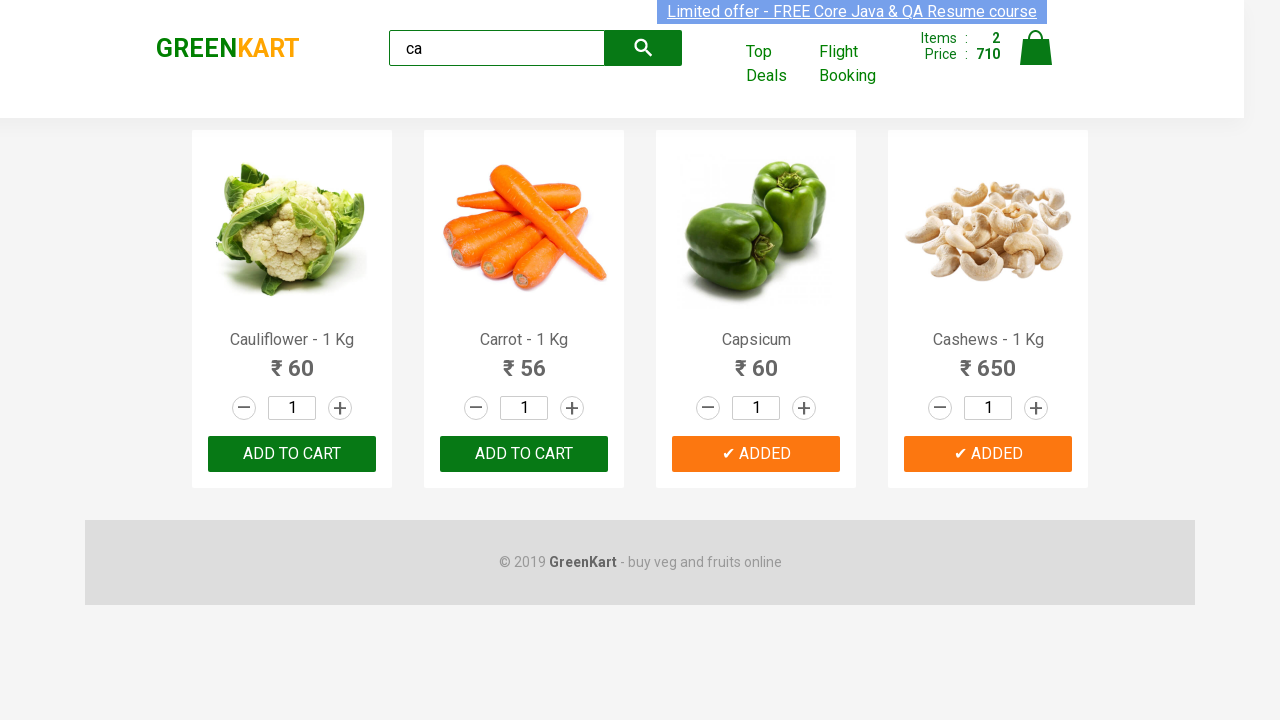

Verified brand logo text is 'GREENKART'
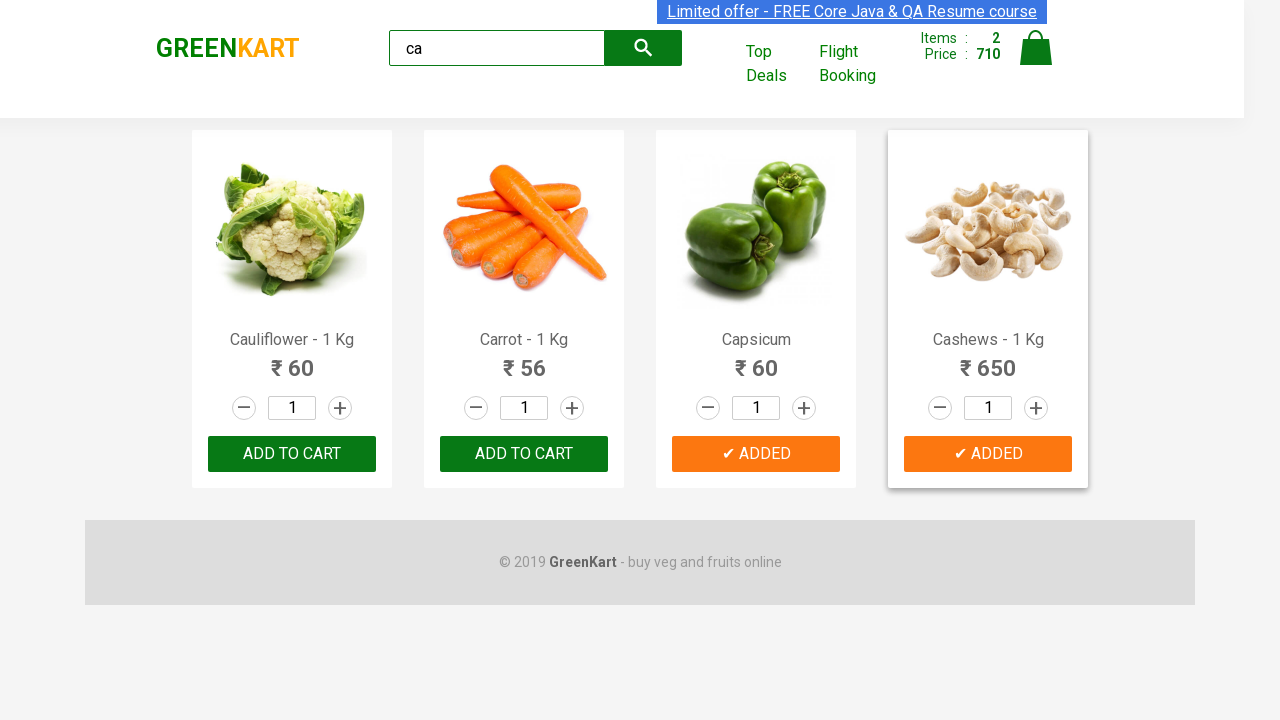

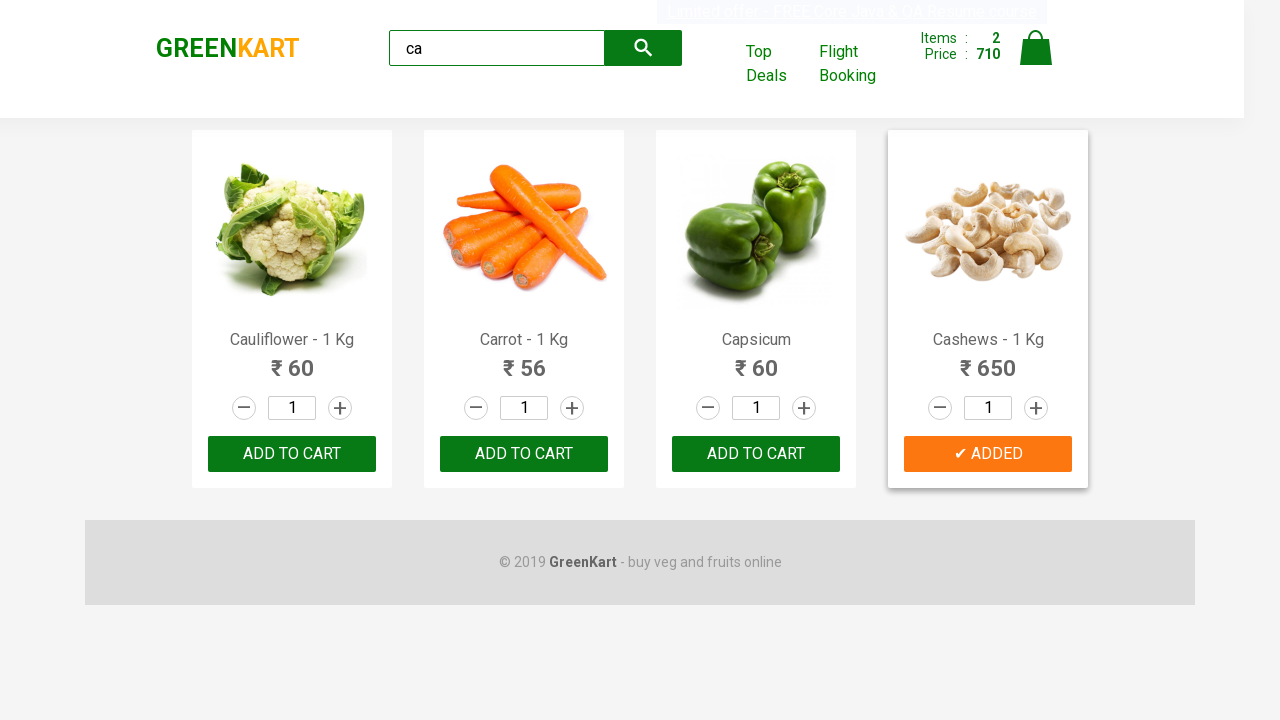